Tests clicking the JS Prompt button and accepting the prompt with no input, then verifies the result shows empty entry

Starting URL: https://the-internet.herokuapp.com/javascript_alerts

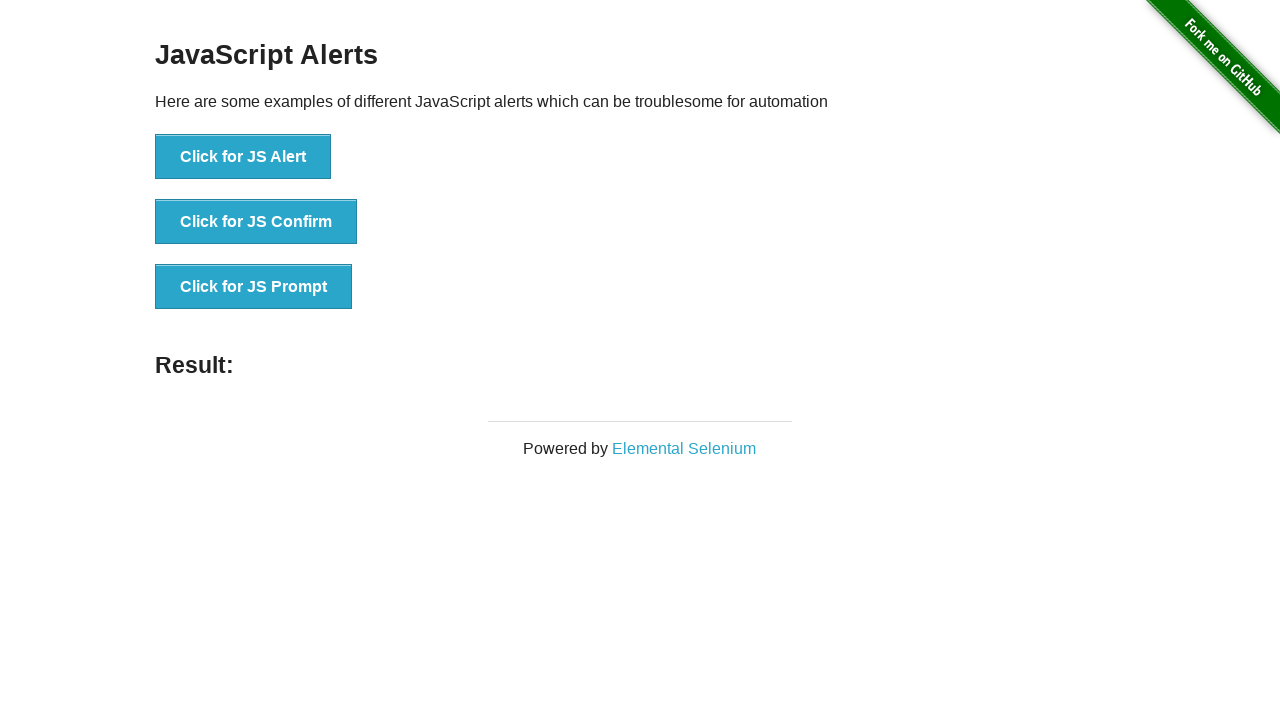

Set up dialog handler to accept prompts with empty input
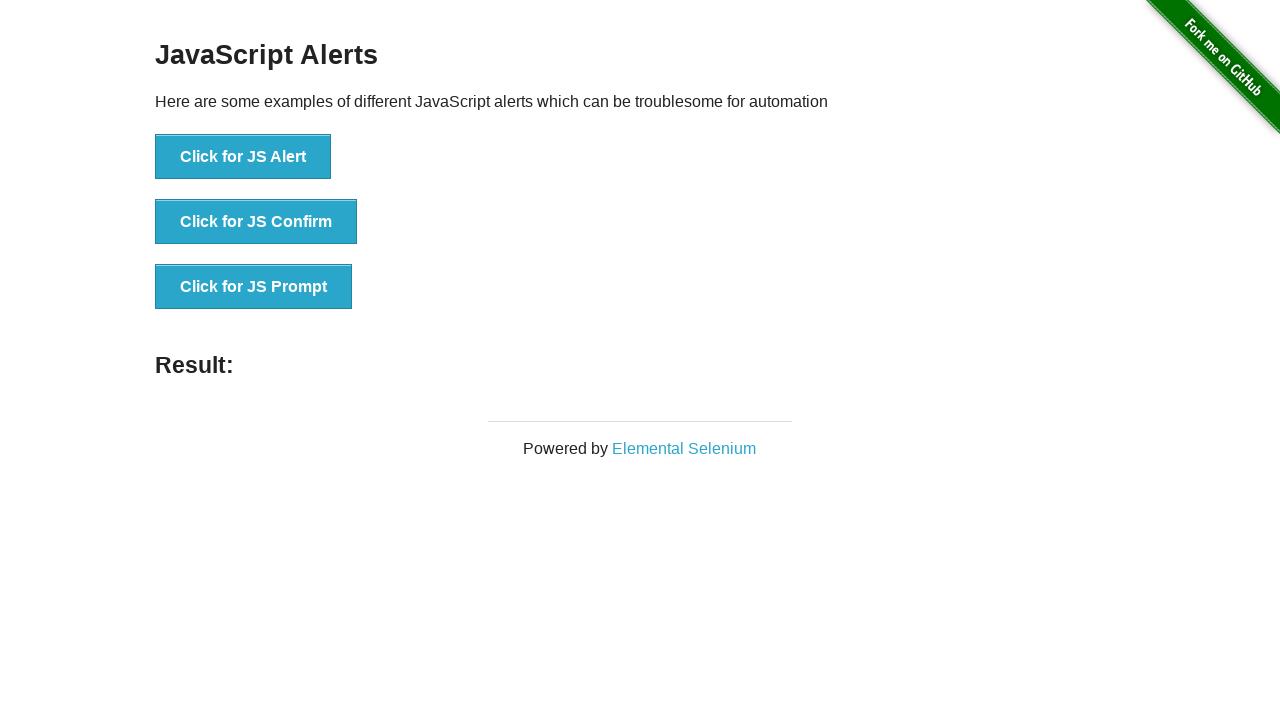

Clicked the JS Prompt button at (254, 287) on button[onclick='jsPrompt()']
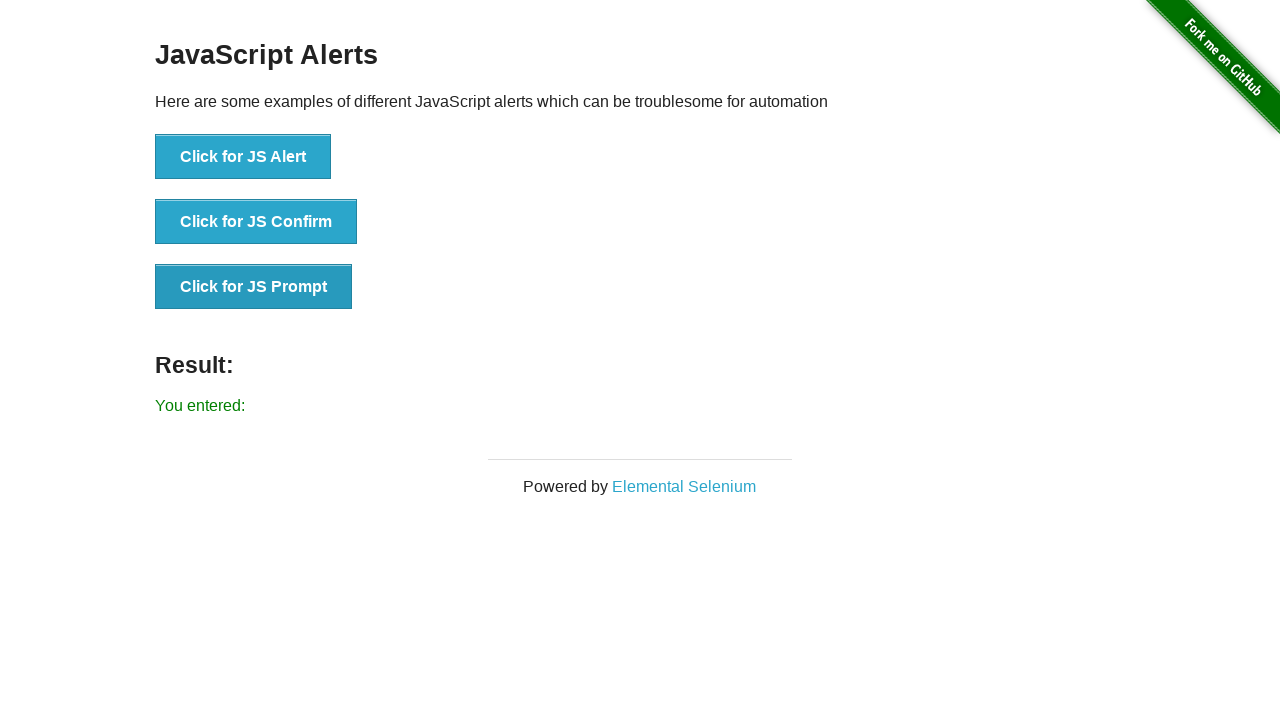

Result message element loaded after accepting prompt
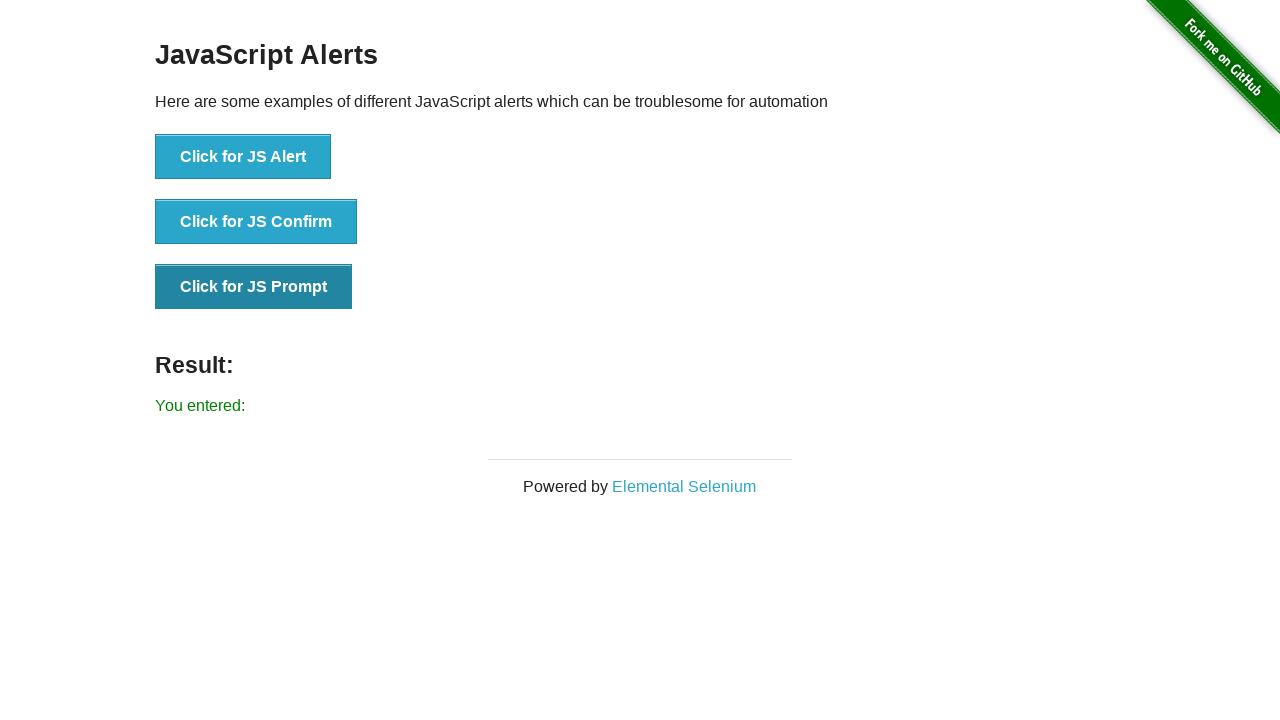

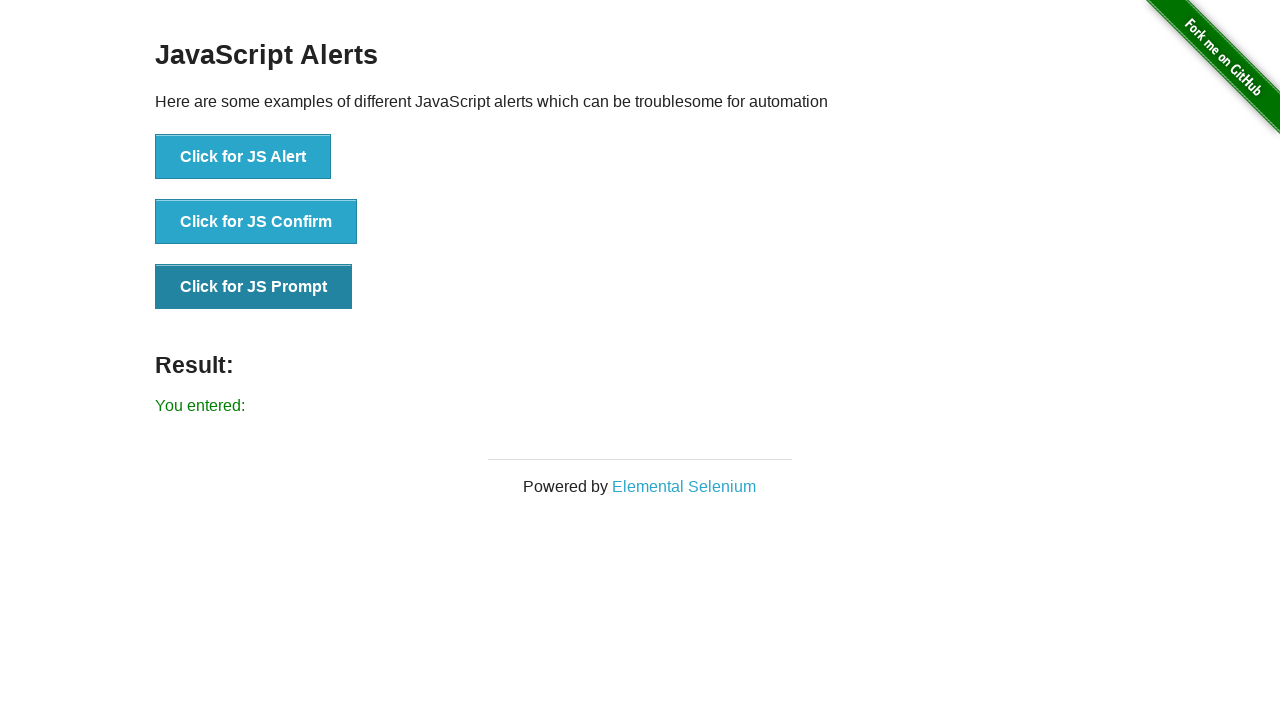